Tests the flight booking page by navigating to the flight section and clicking on the departure date picker to open the calendar

Starting URL: https://dummy-tickets.com/buyticket

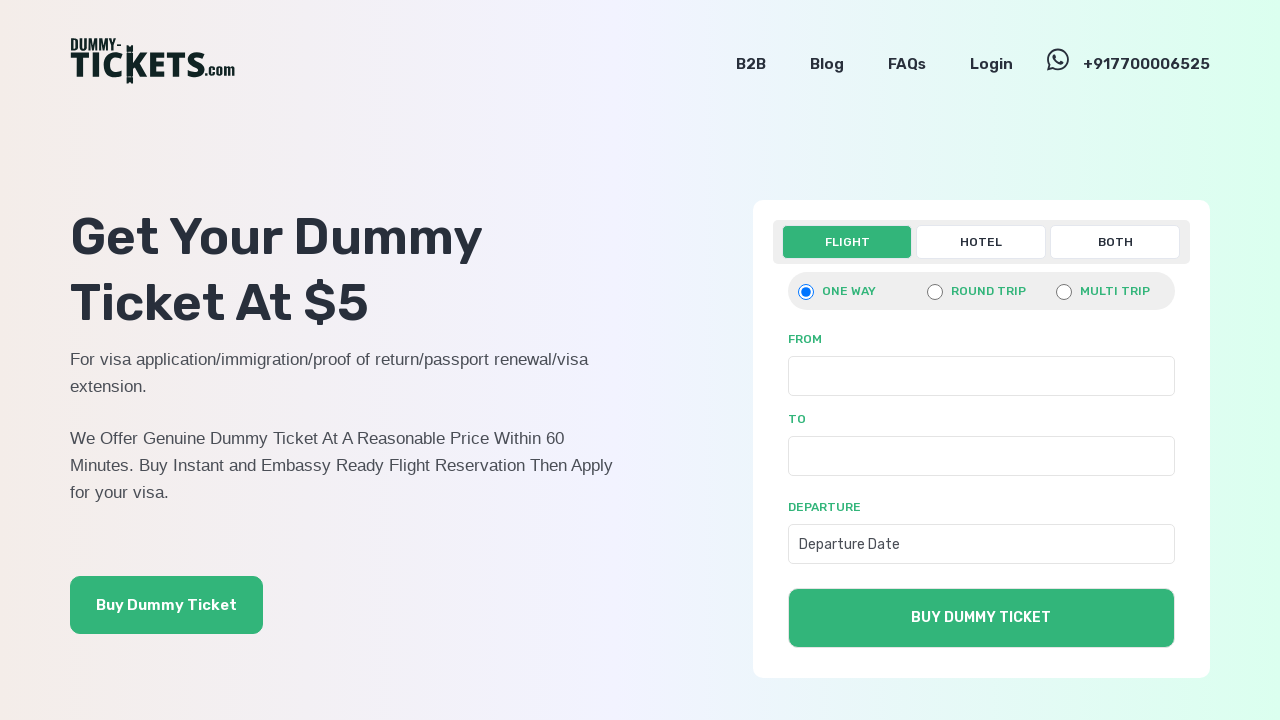

Waited for page to fully load (networkidle)
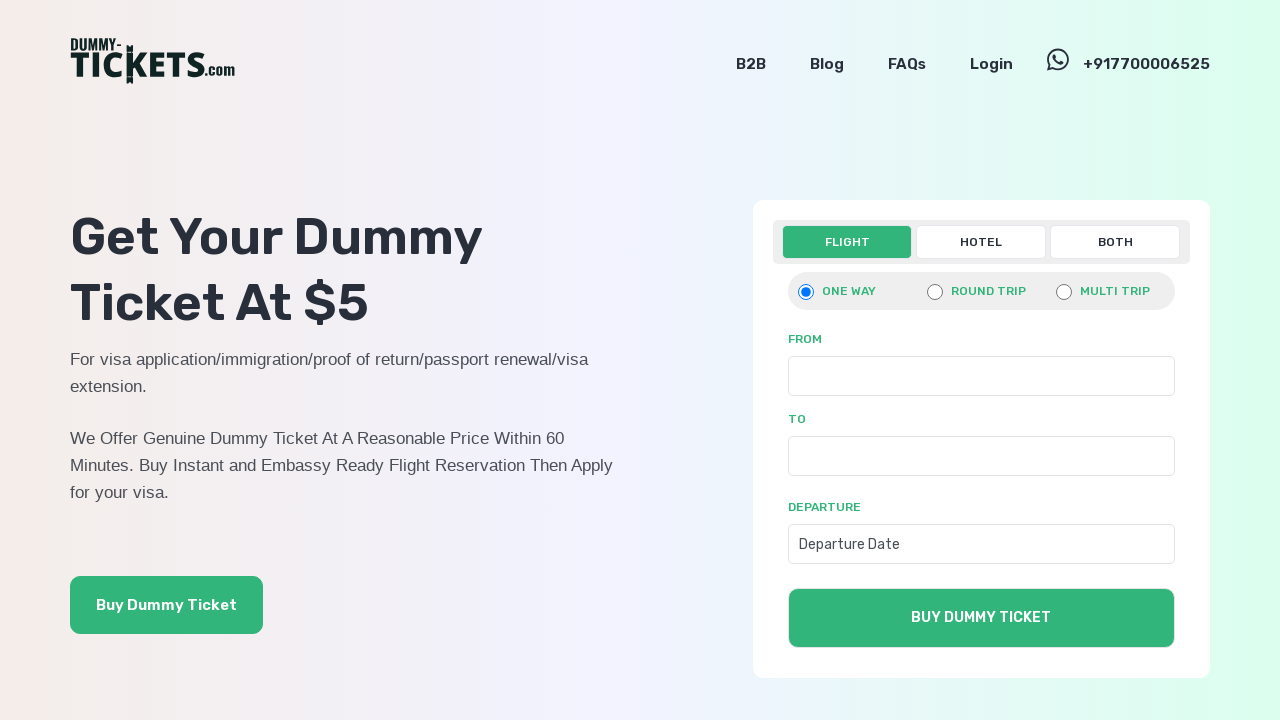

Clicked on Flight tab to navigate to flight booking section at (847, 242) on xpath=//a[normalize-space()='Flight']
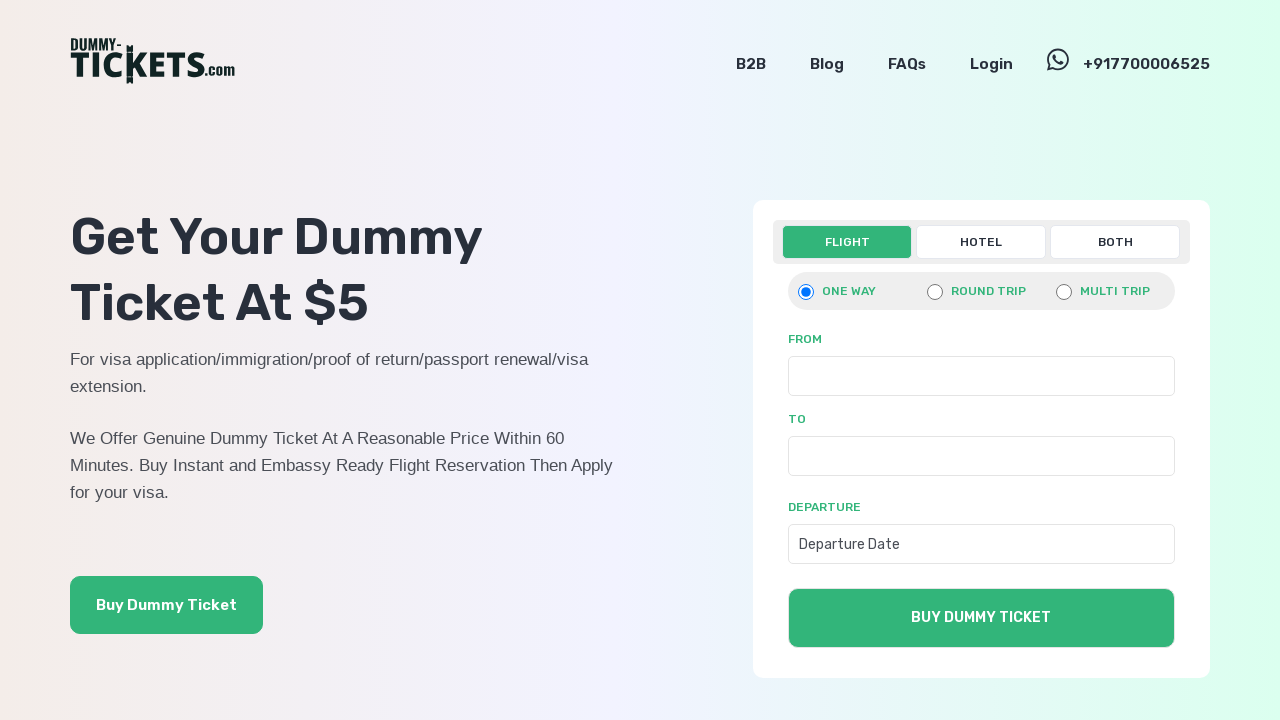

Selected one-way flight option at (806, 292) on xpath=//input[@value='onewaymain']
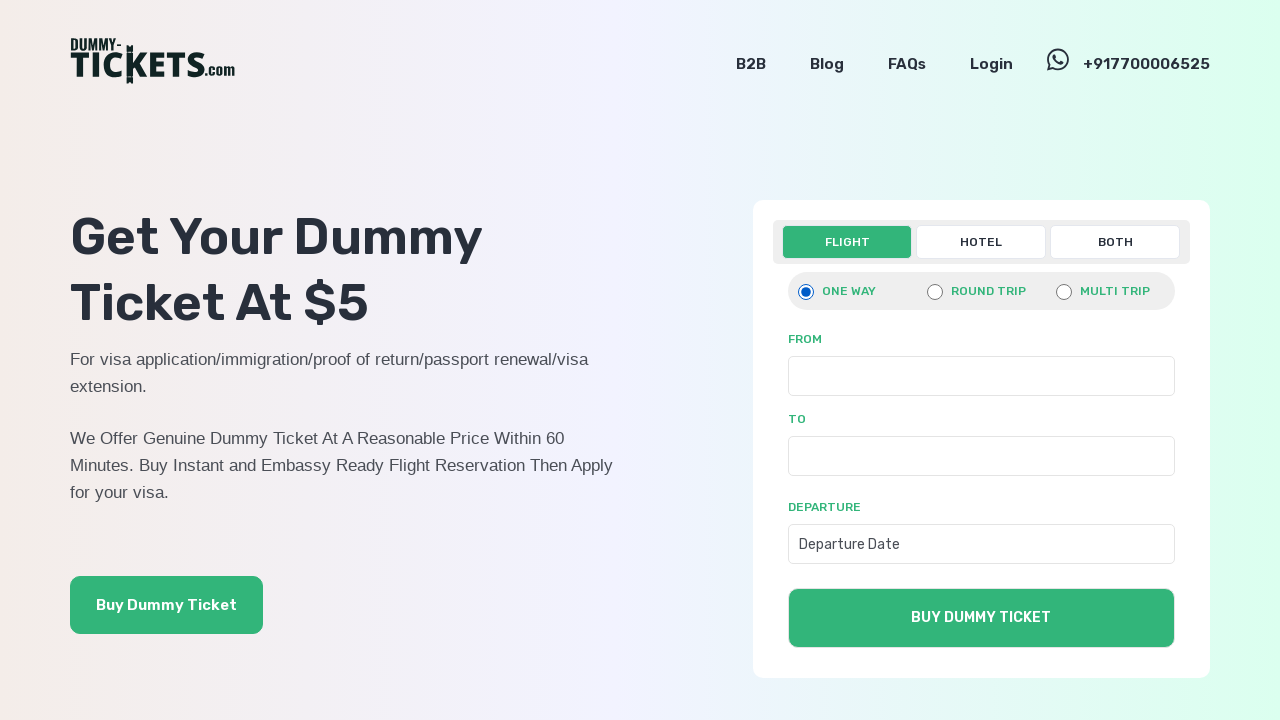

Clicked on departure date picker to open calendar at (981, 544) on xpath=//form[@id='flight_oneway']//input[contains(@placeholder,'Departure Date')
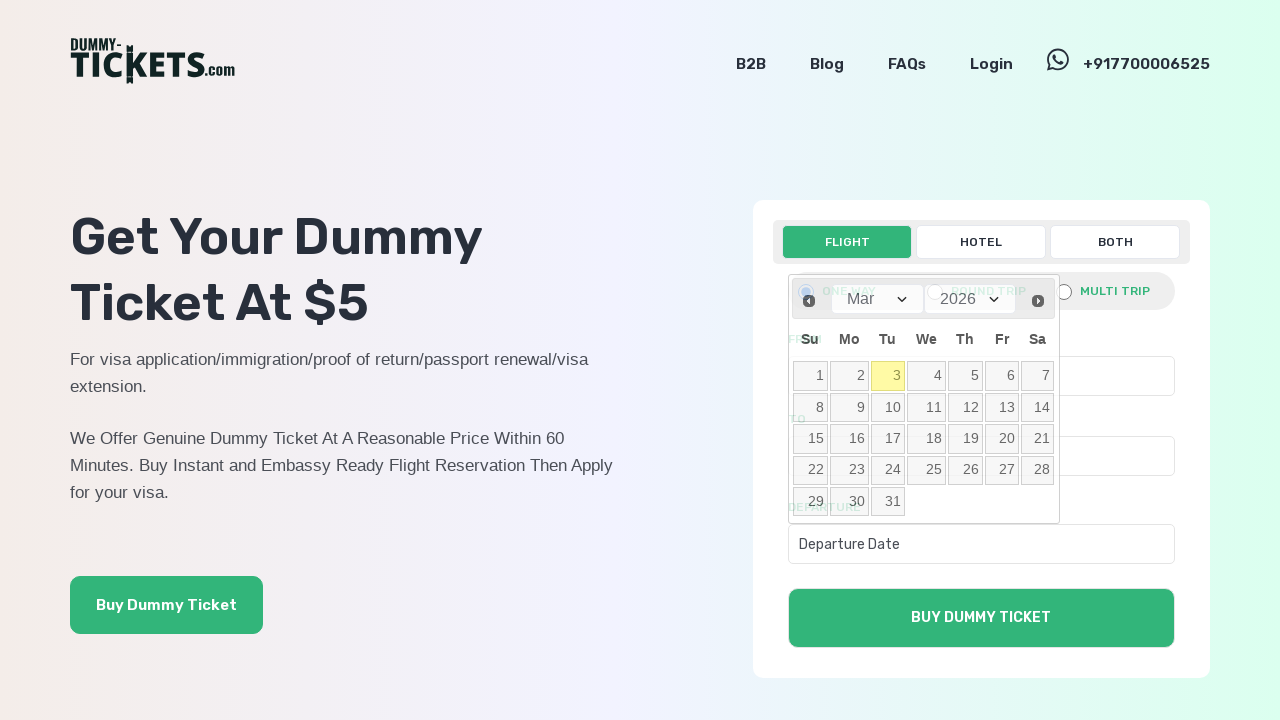

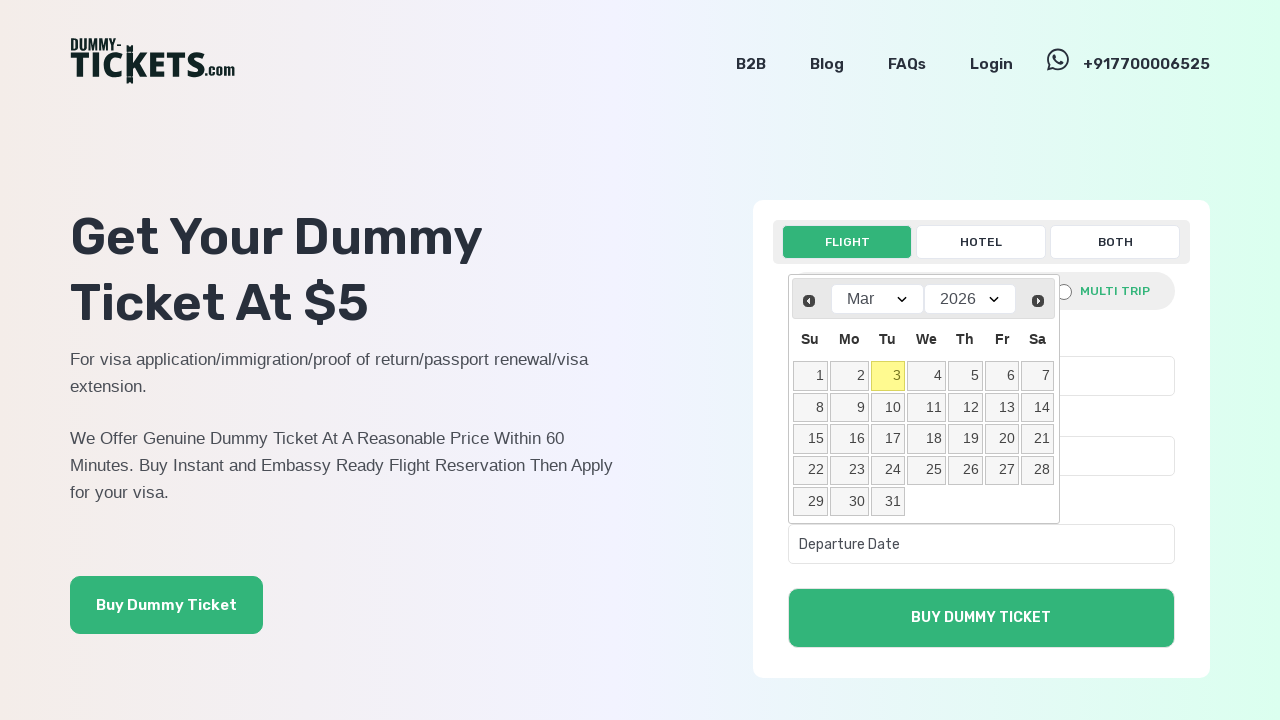